Tests checkbox functionality by selecting all checkboxes on the page

Starting URL: https://qa-practice.netlify.app/checkboxes

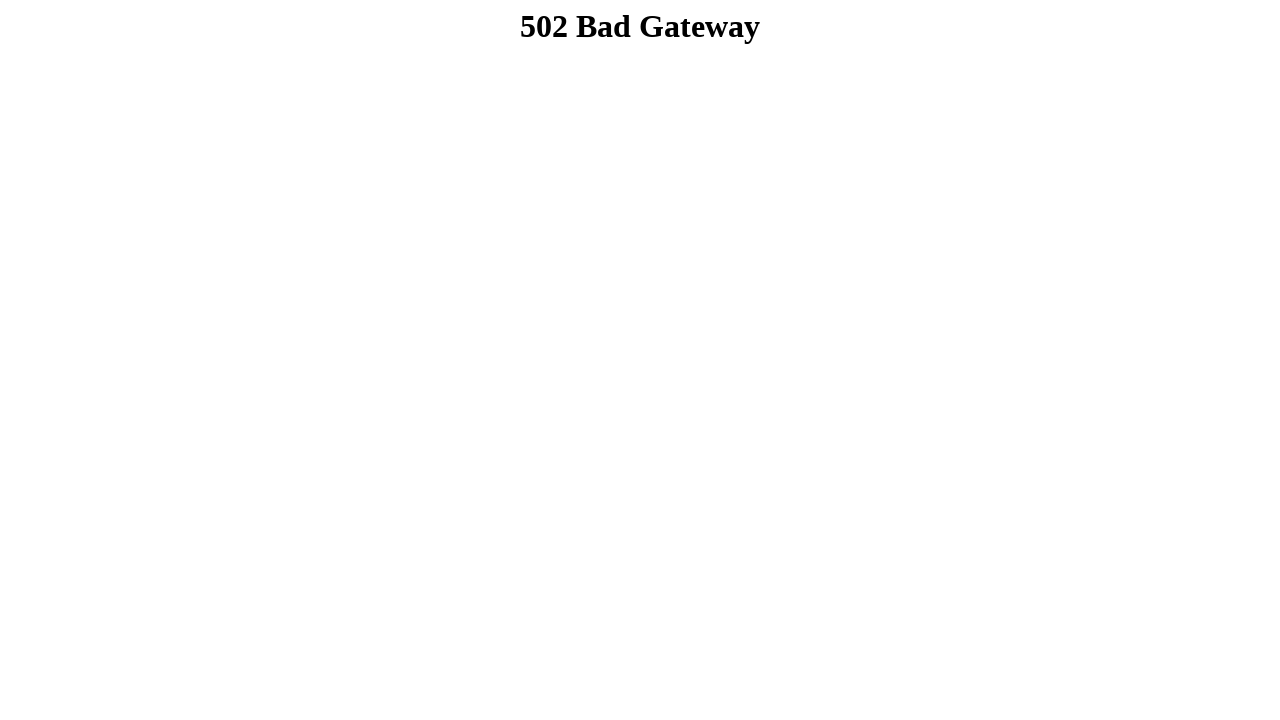

Navigated to checkbox practice page
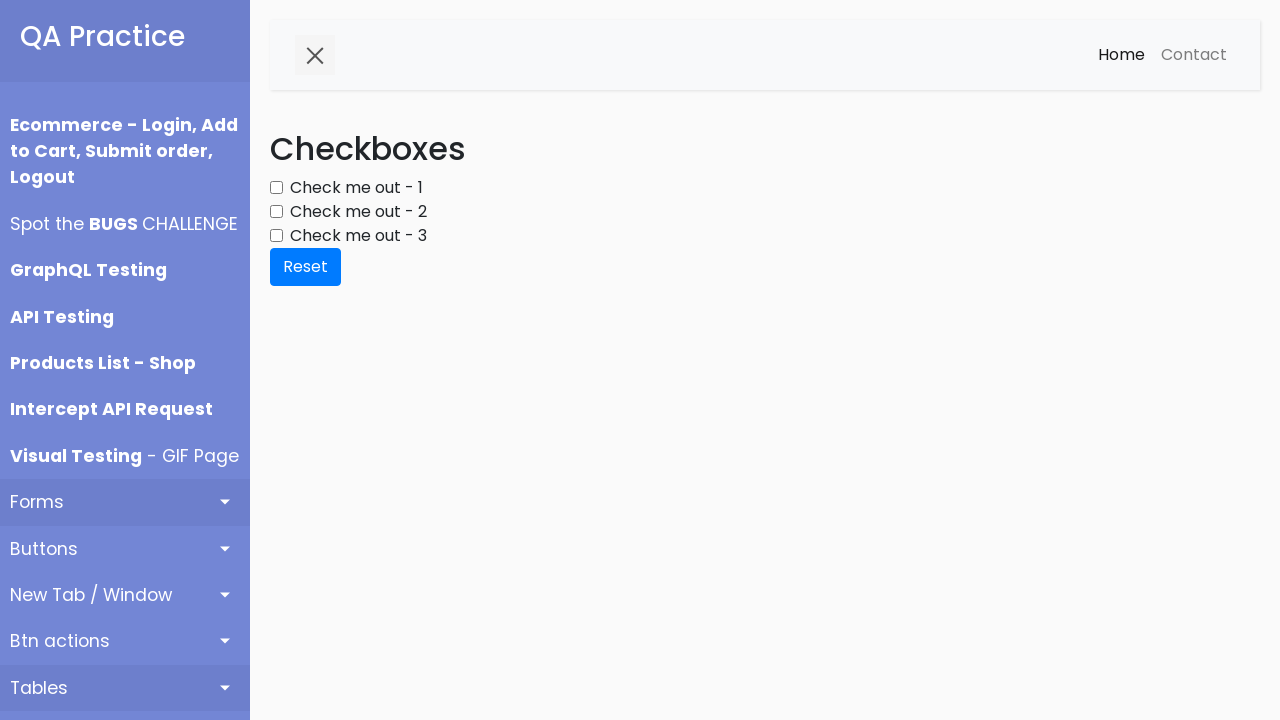

Located all checkboxes on the page
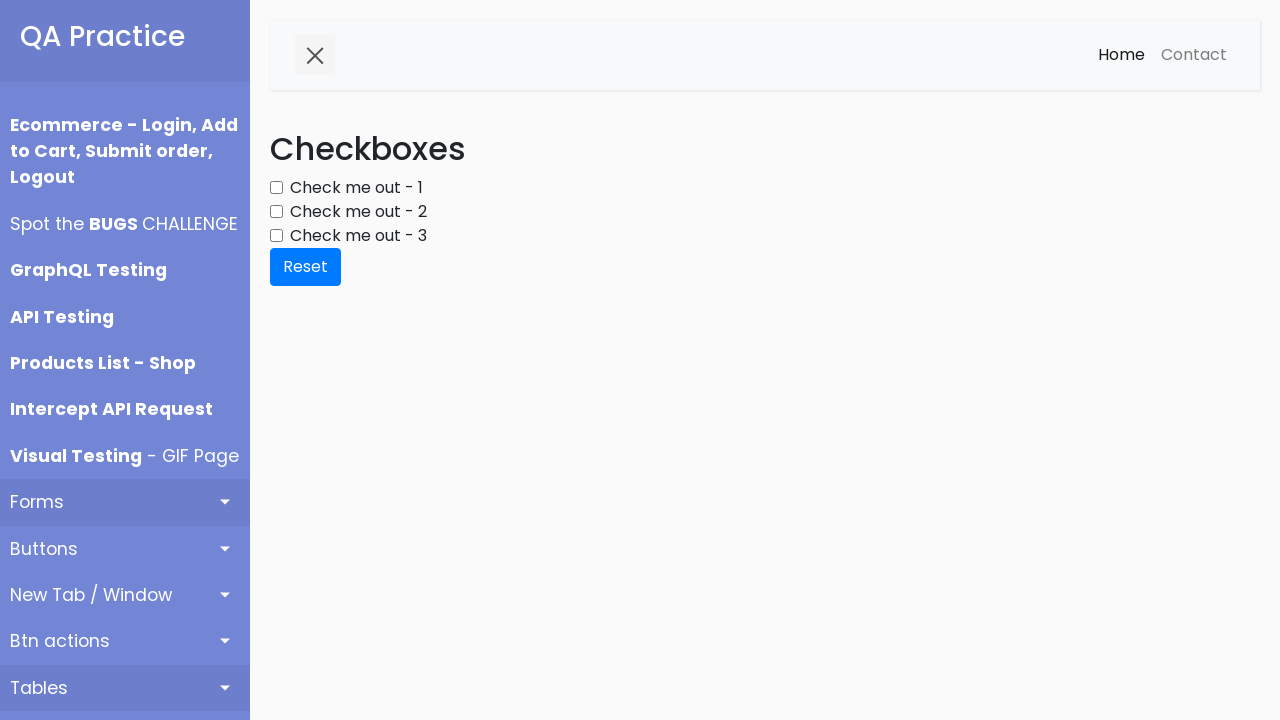

Clicked an unchecked checkbox to select it at (276, 188) on div.form-group input[type='checkbox'] >> nth=0
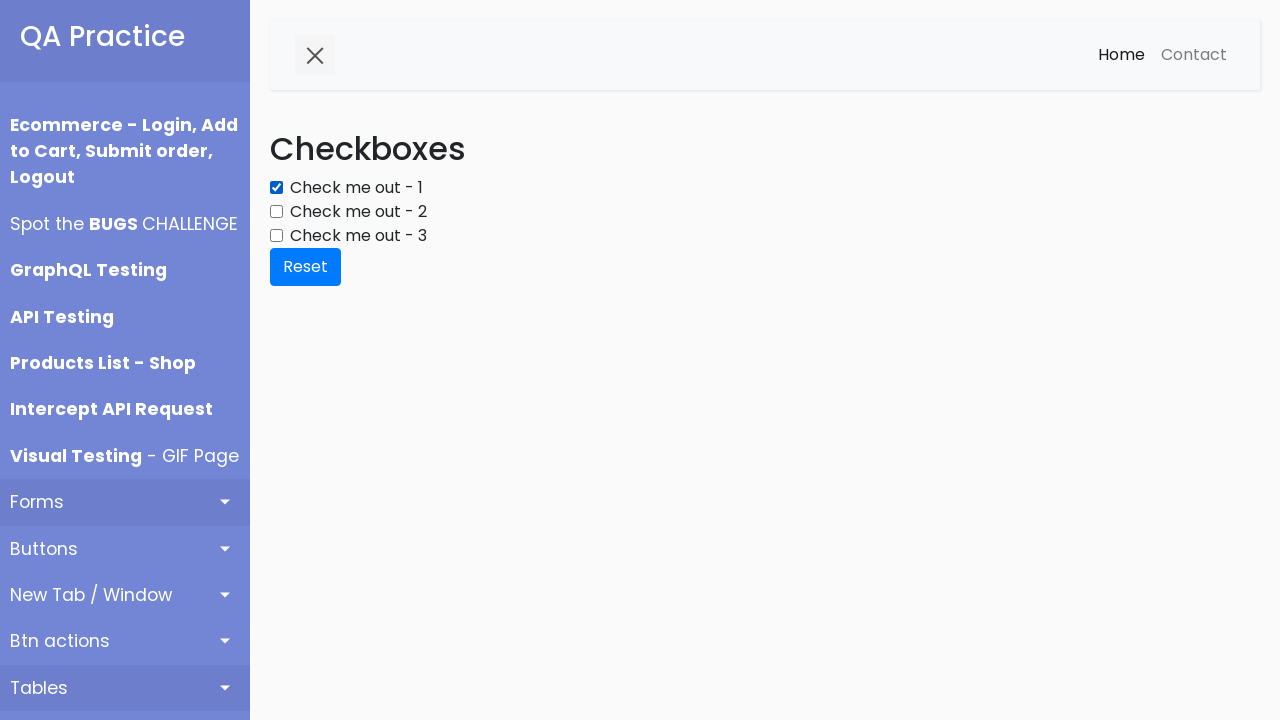

Clicked an unchecked checkbox to select it at (276, 212) on div.form-group input[type='checkbox'] >> nth=1
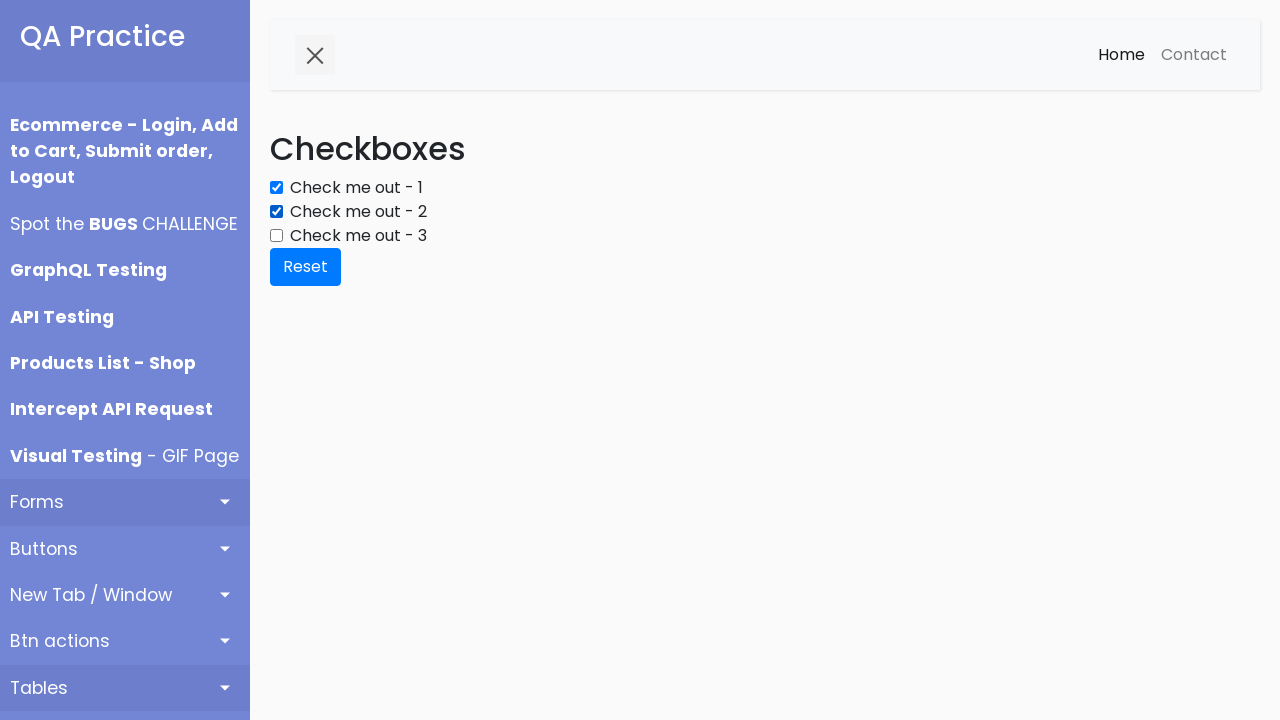

Clicked an unchecked checkbox to select it at (276, 236) on div.form-group input[type='checkbox'] >> nth=2
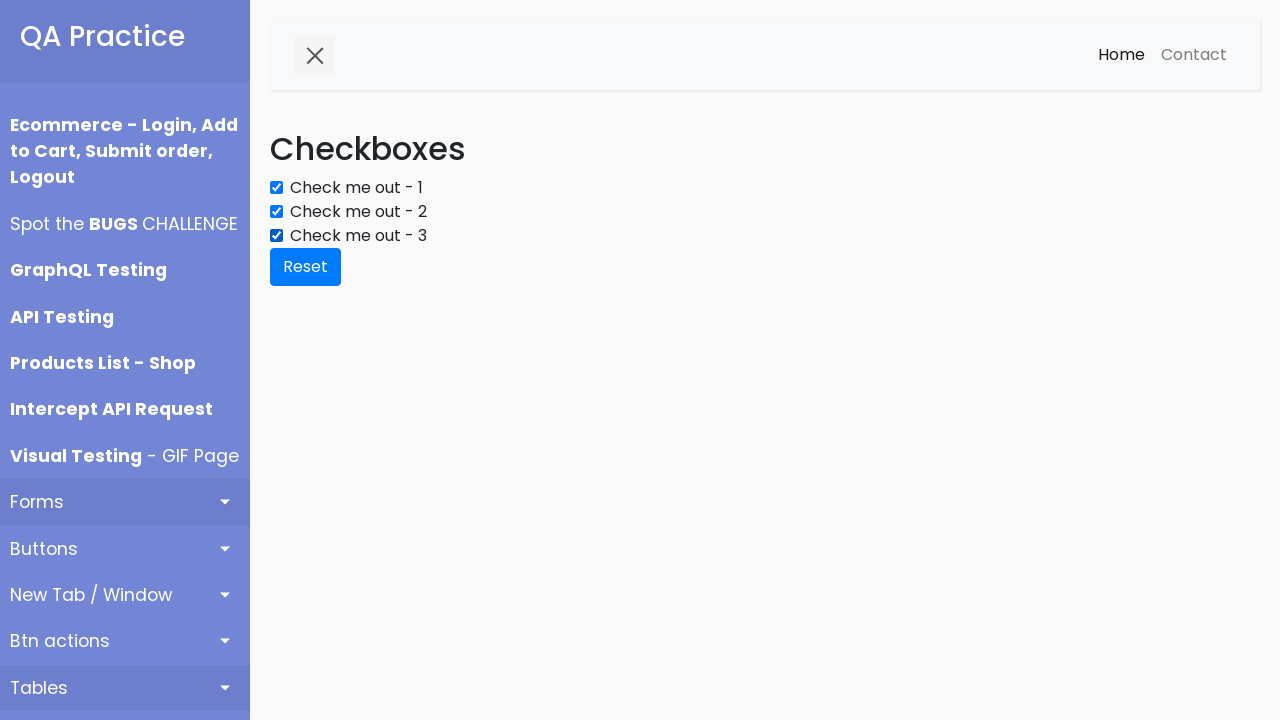

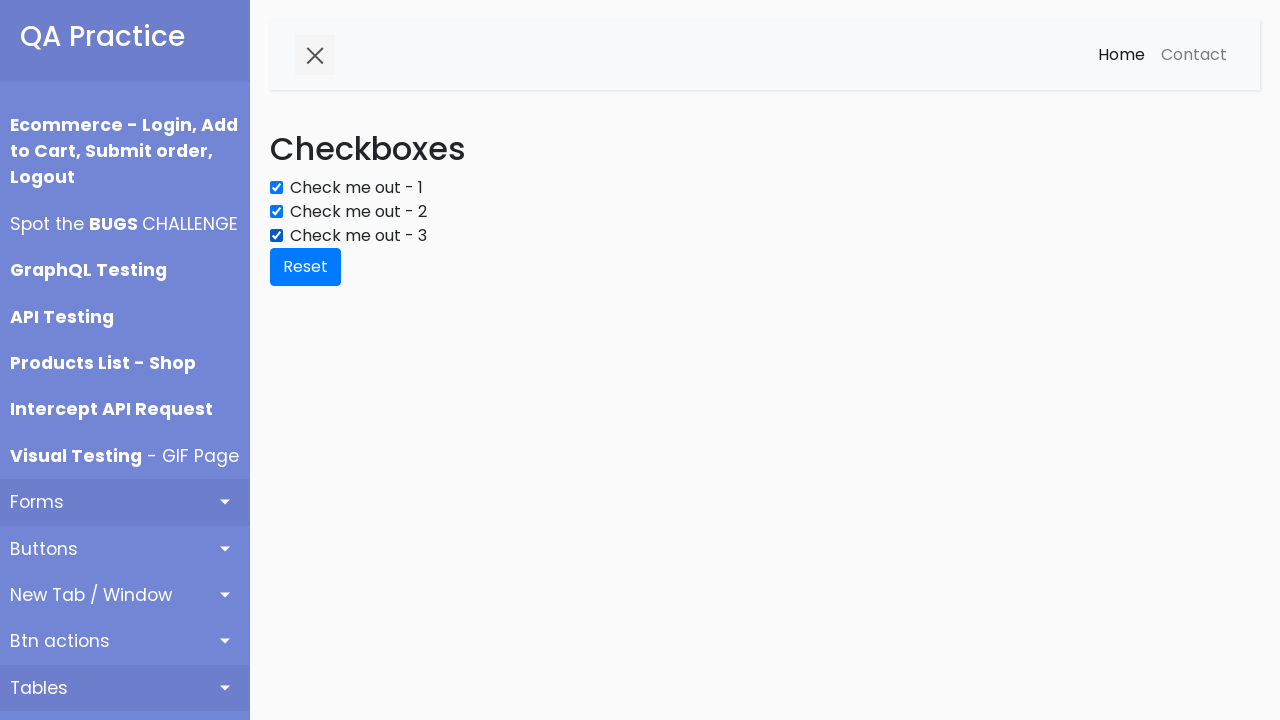